Tests a form submission by filling in name, email, and address fields, using keyboard shortcuts to copy current address to permanent address field

Starting URL: https://demoqa.com/text-box

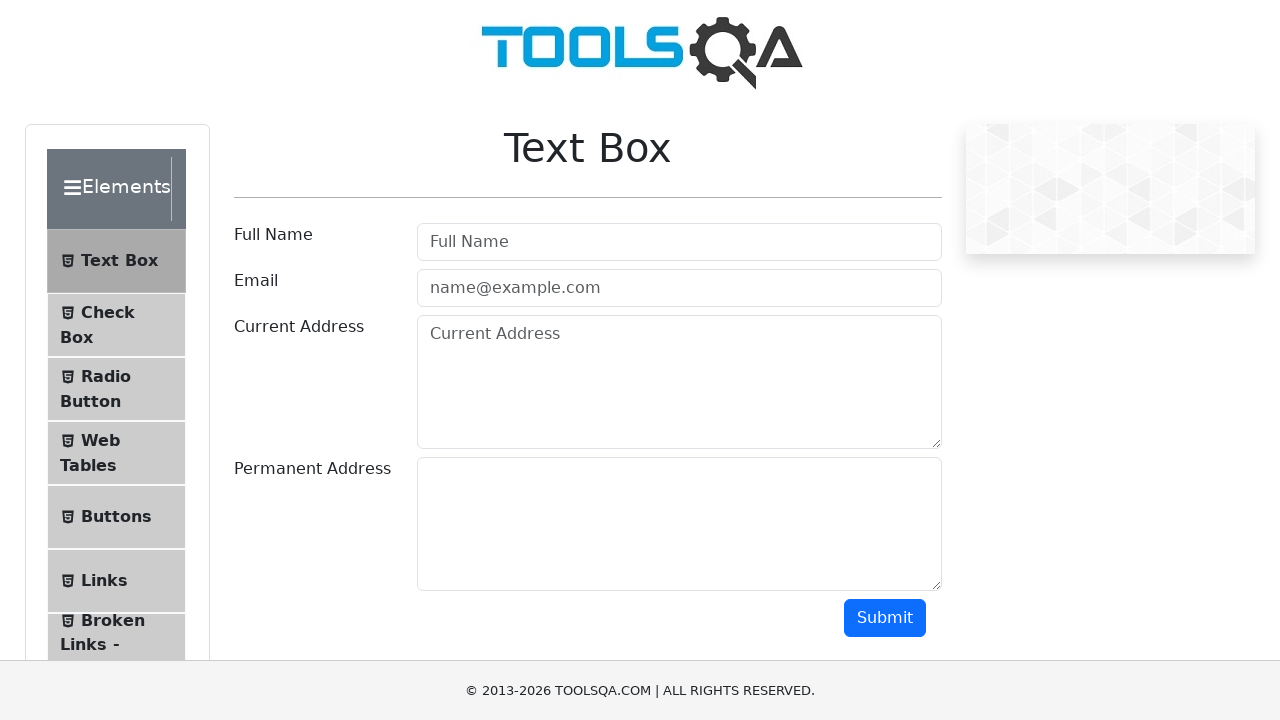

Filled userName field with 'Tejashree Telrandhe' on #userName
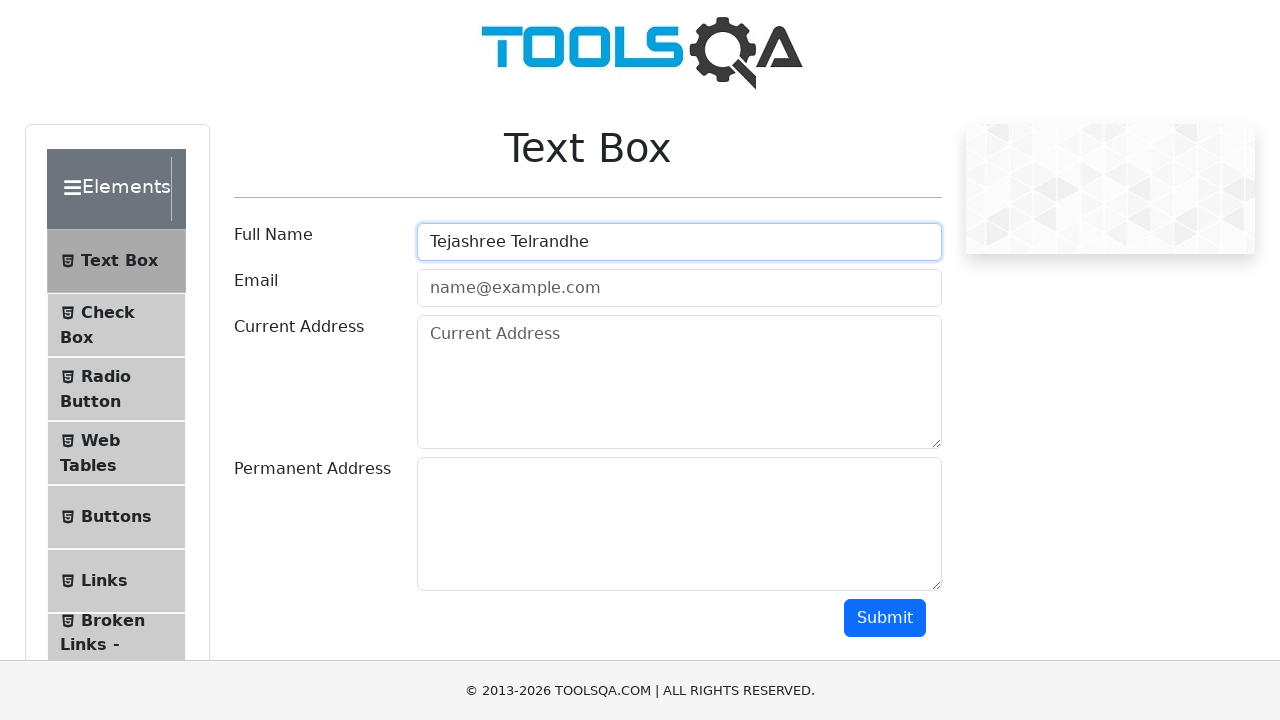

Filled userEmail field with 'tejashree@gmail.com' on #userEmail
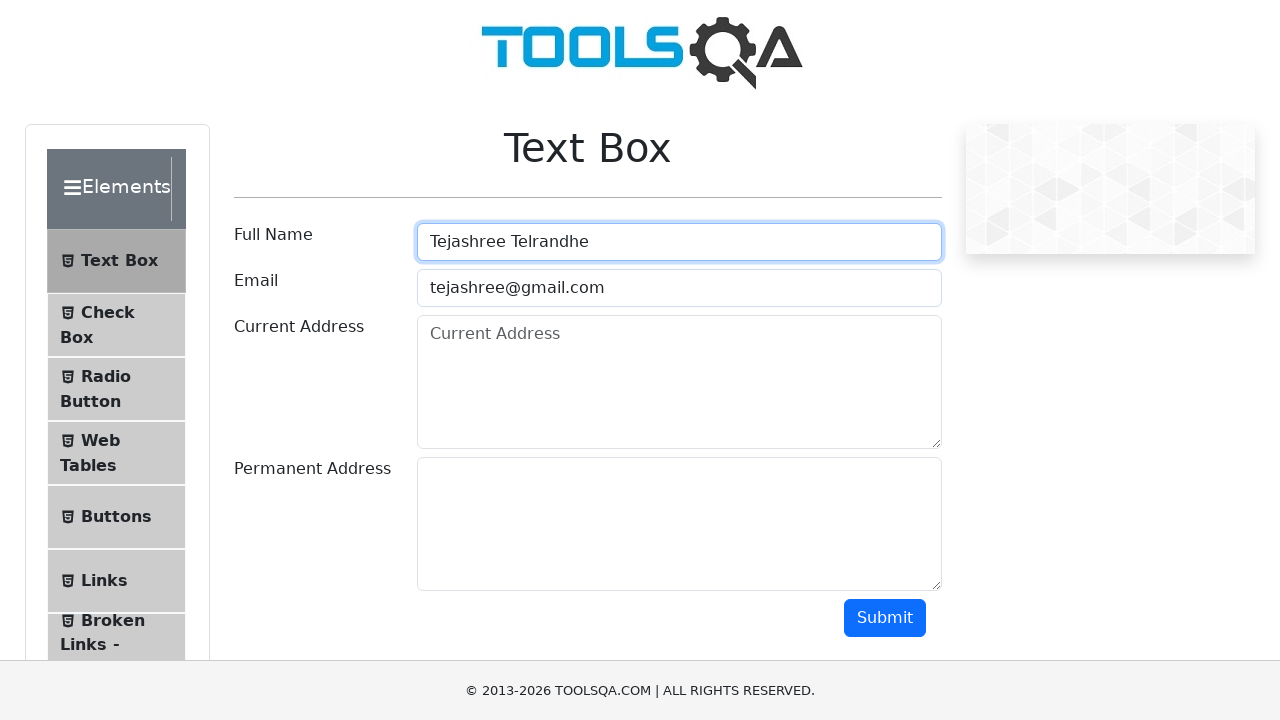

Filled currentAddress field with 'Shivaji Ward, Umred, Nagpur - 441203' on #currentAddress
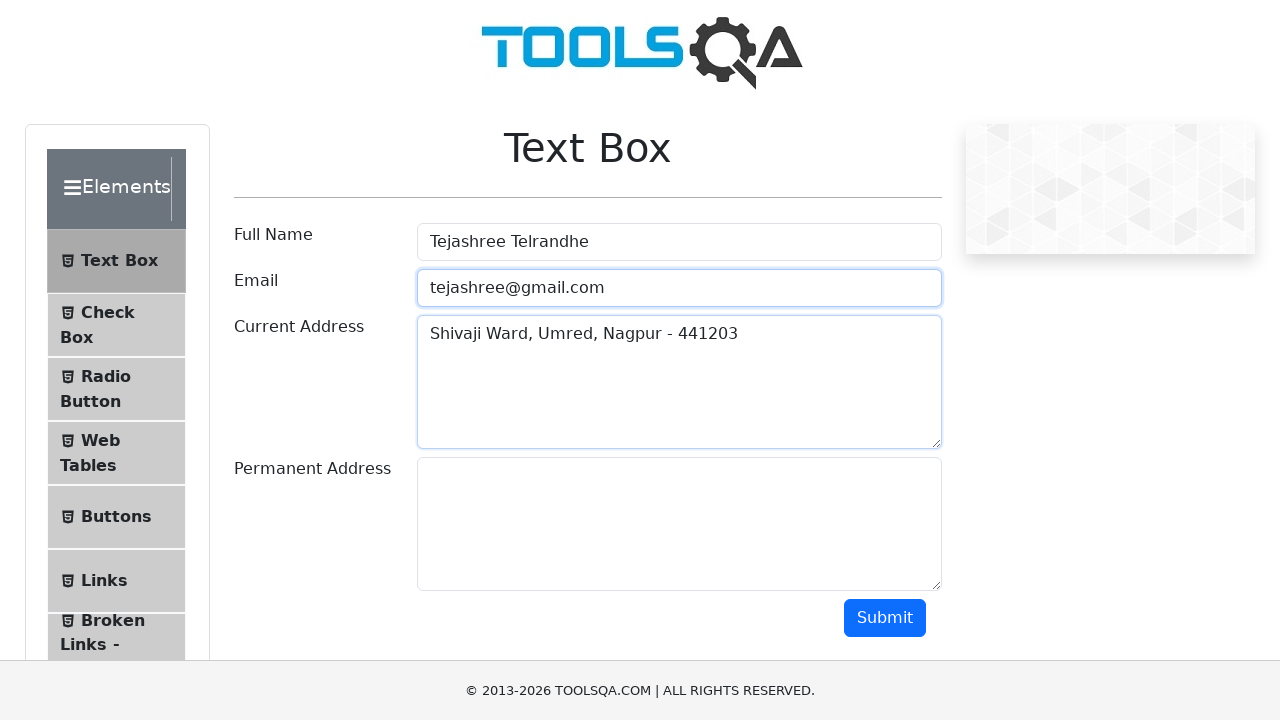

Focused on currentAddress field on #currentAddress
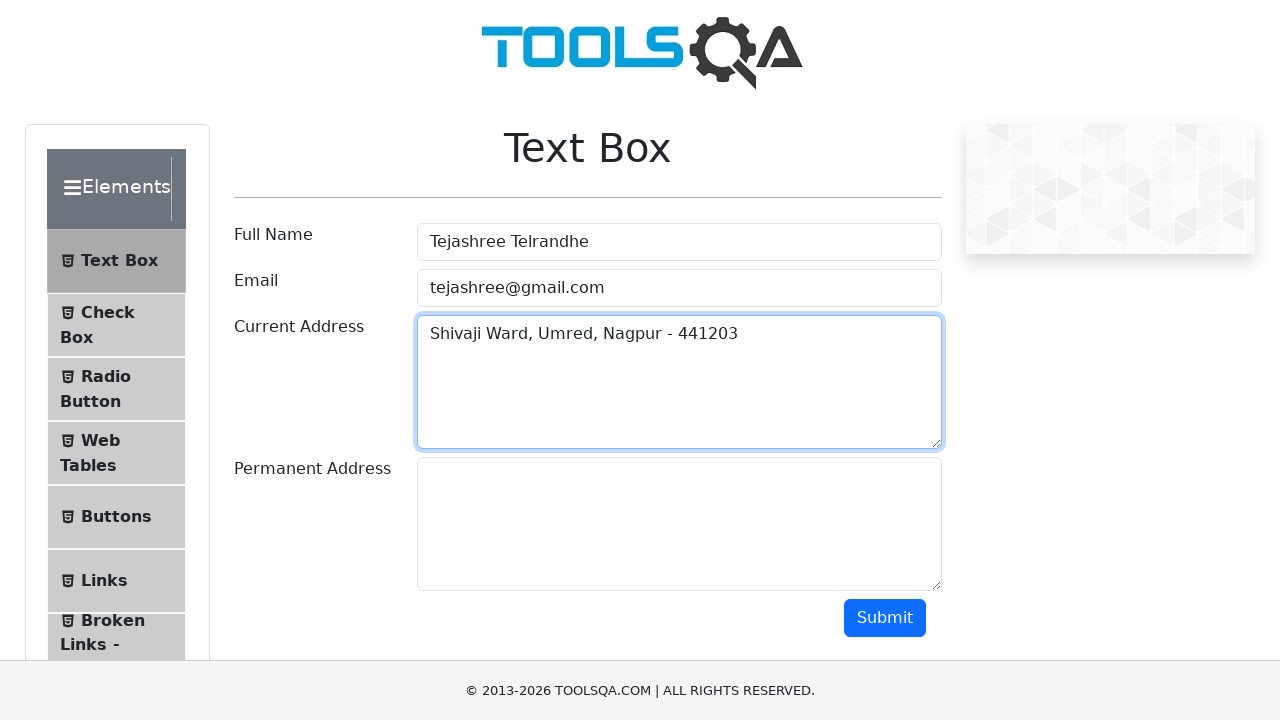

Selected all text in currentAddress field using Ctrl+A
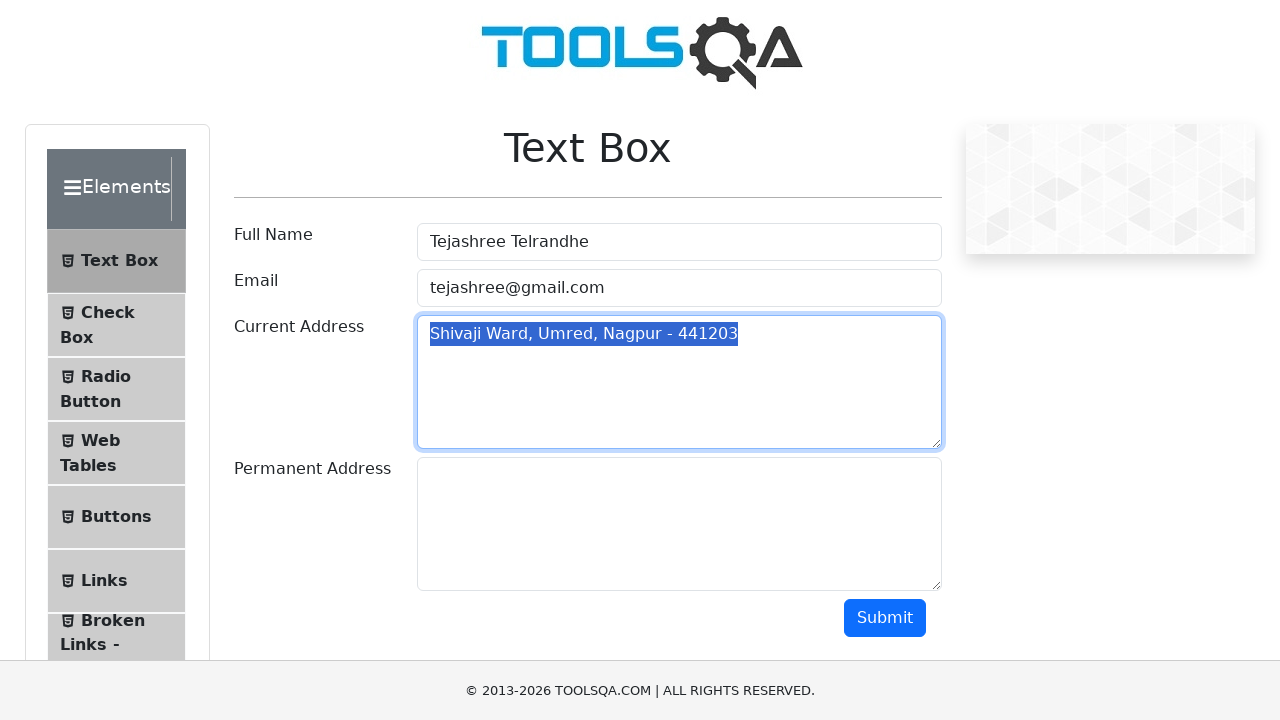

Copied selected address text using Ctrl+C
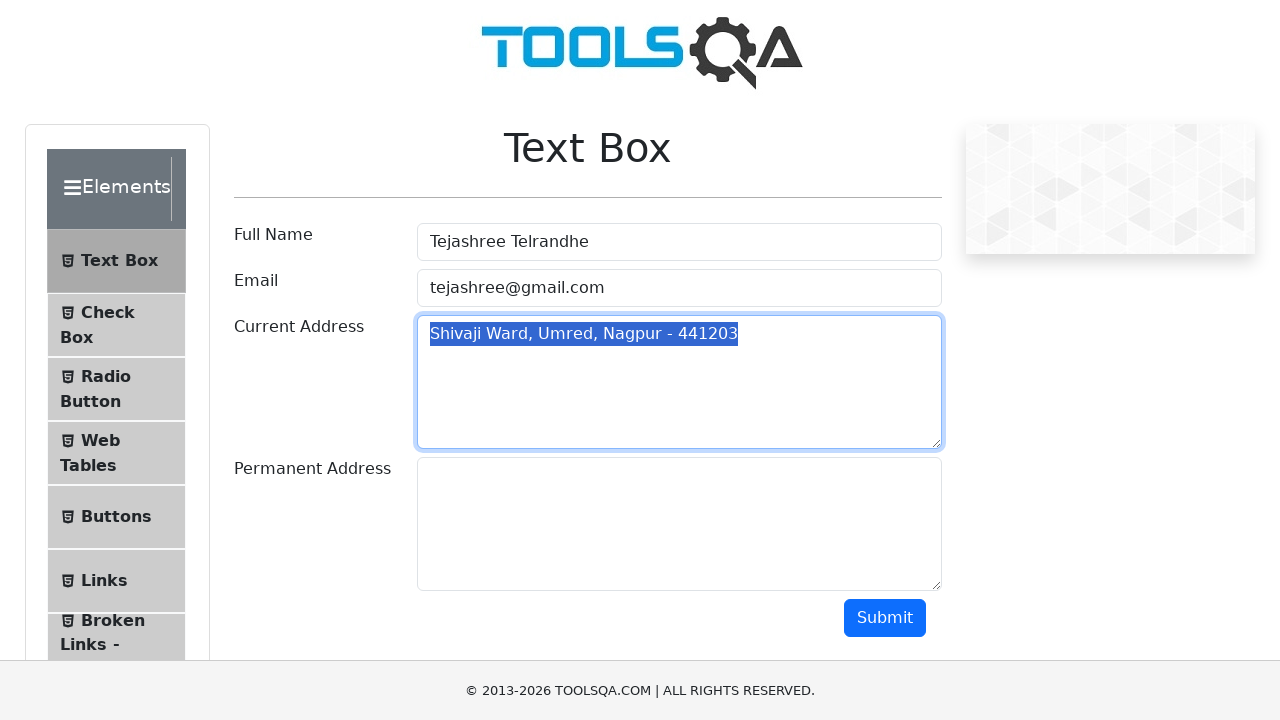

Focused on permanentAddress field on #permanentAddress
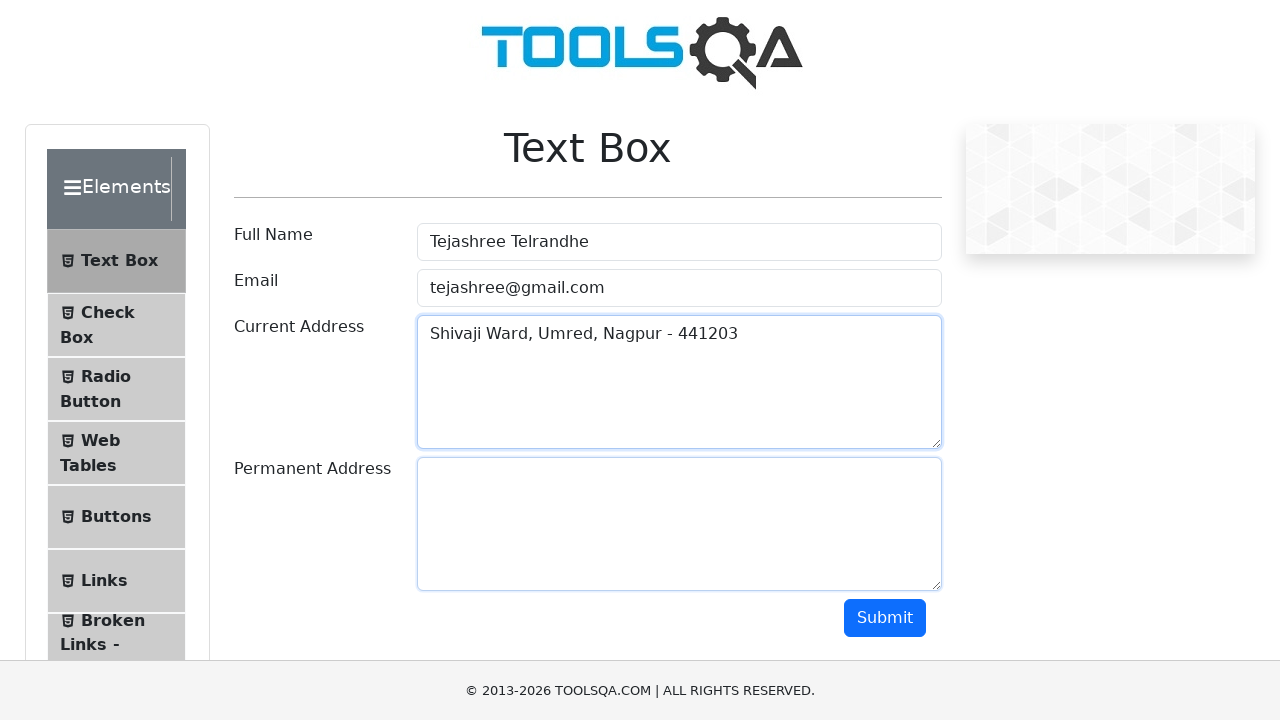

Pasted copied address to permanentAddress field using Ctrl+V
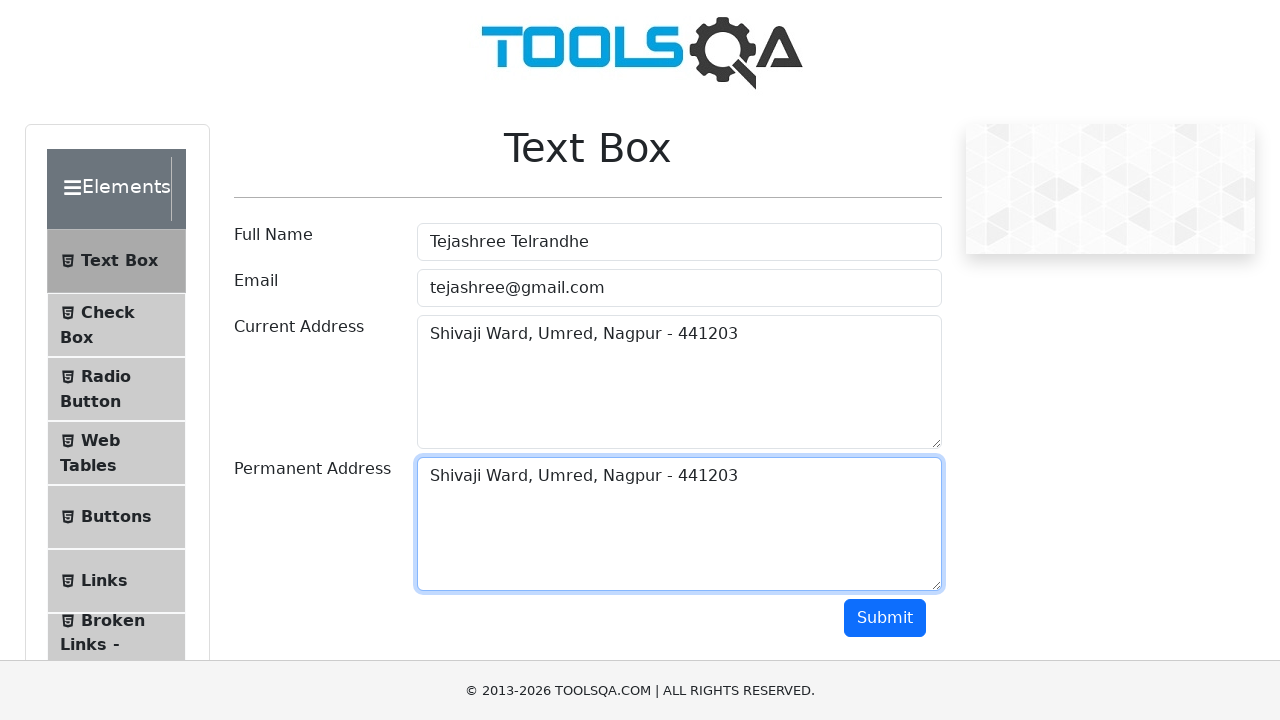

Clicked submit button to submit the form
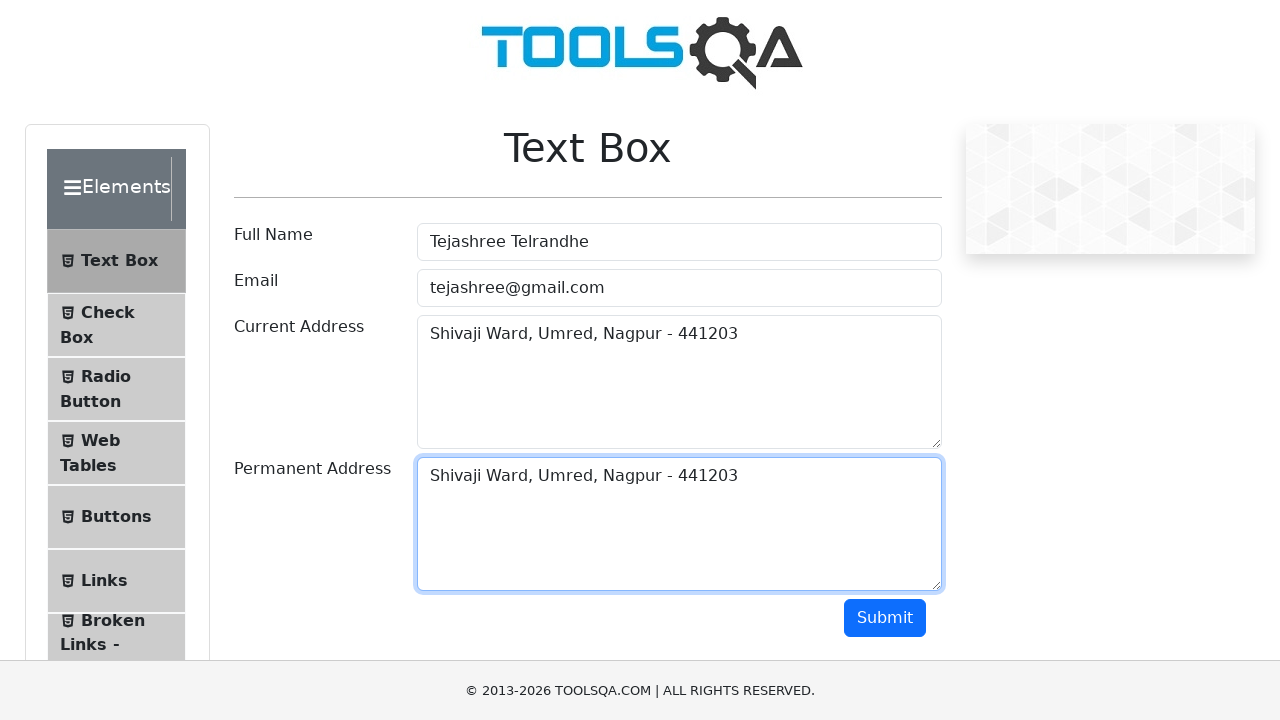

Form submission result appeared on the page
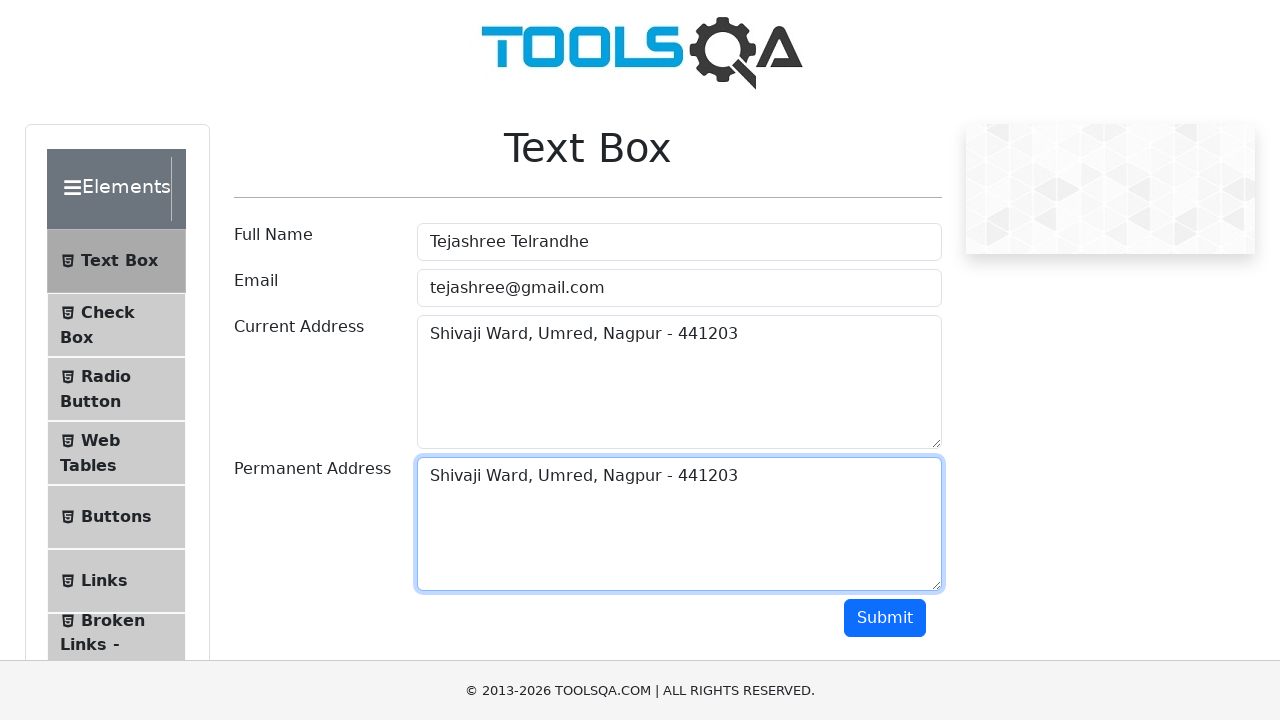

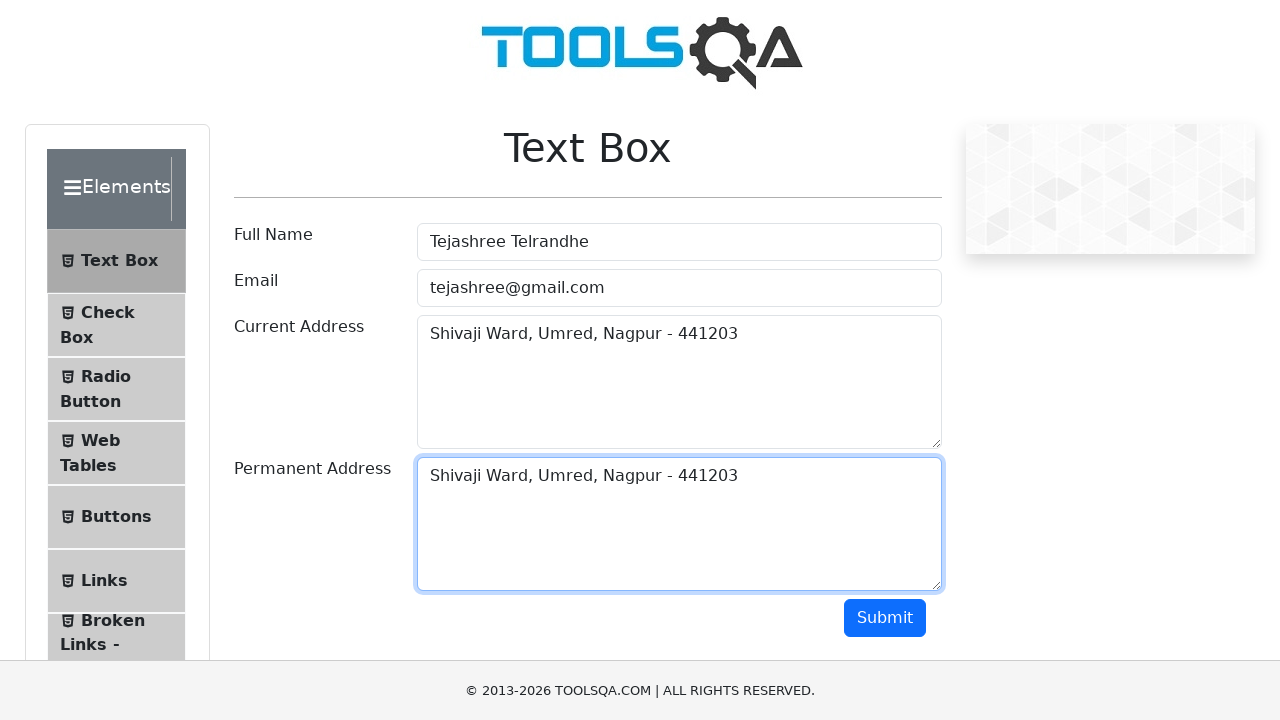